Tests keyboard actions by copying text from one editor and pasting it into another using keyboard shortcuts

Starting URL: https://extendsclass.com/text-compare.html

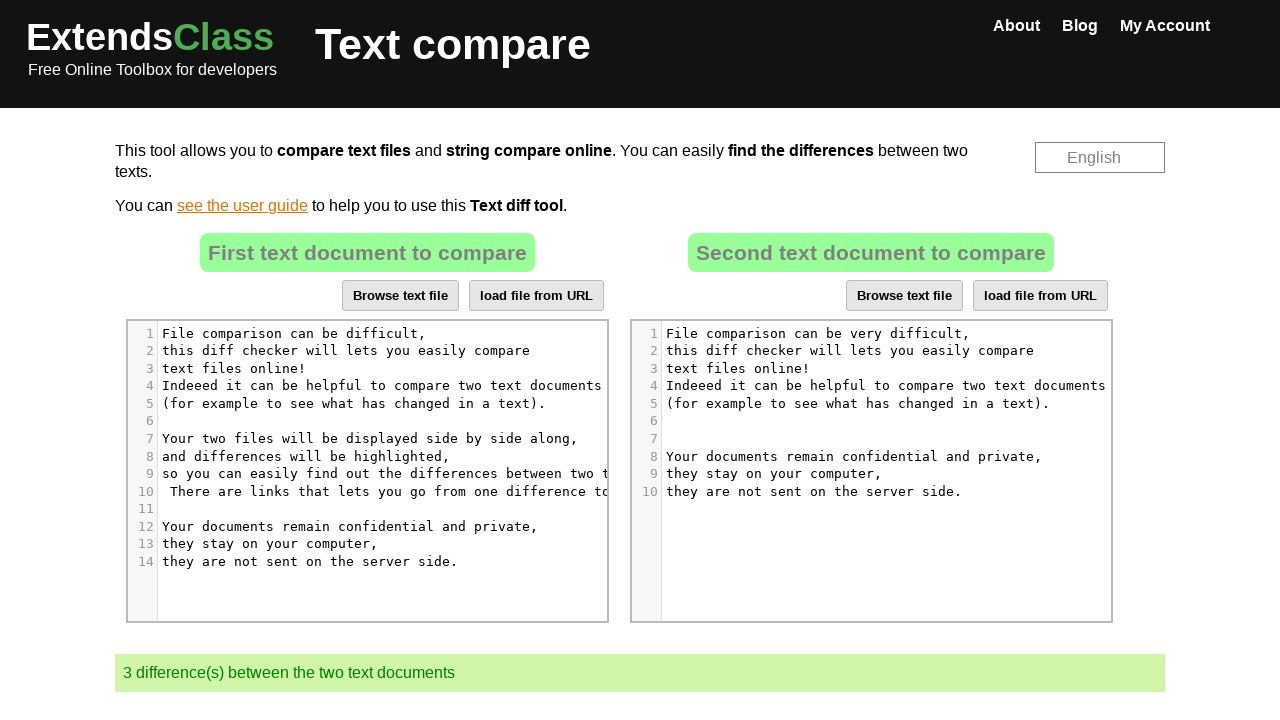

Clicked on source text area at (382, 386) on xpath=//*[@id="dropZone"]//div[5]/div[4]/pre/span
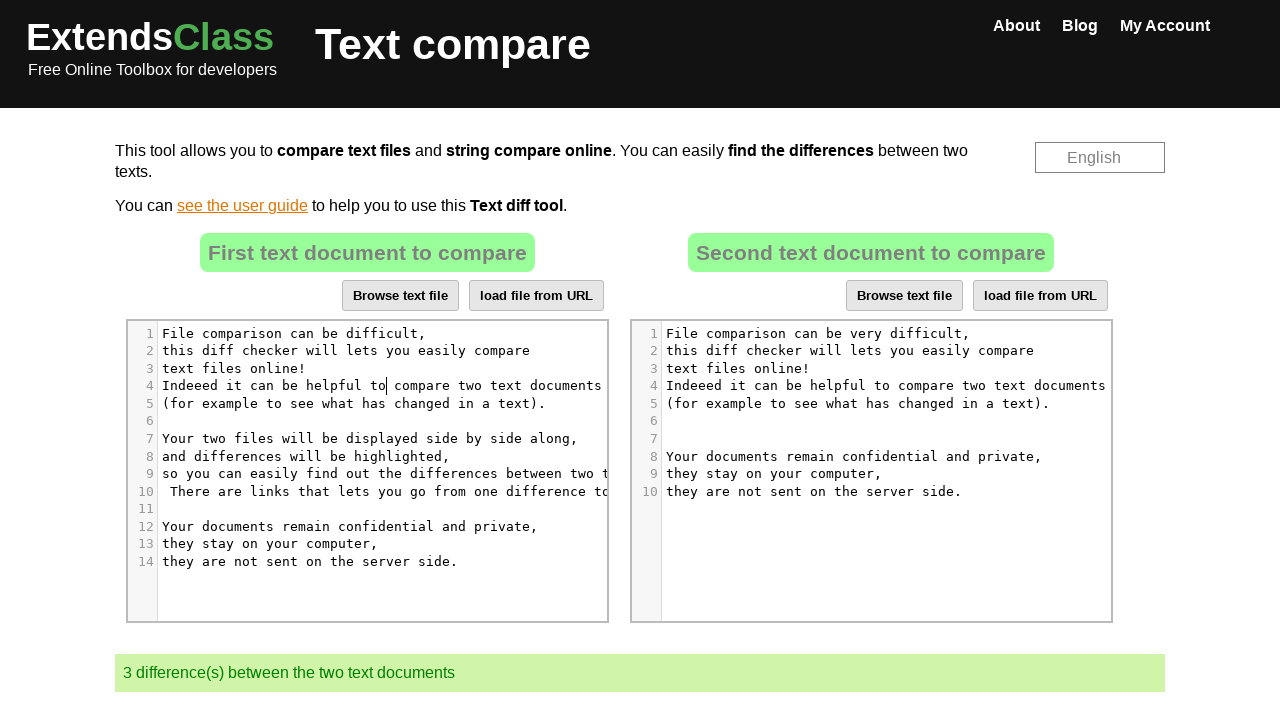

Selected all text in source editor using Ctrl+A
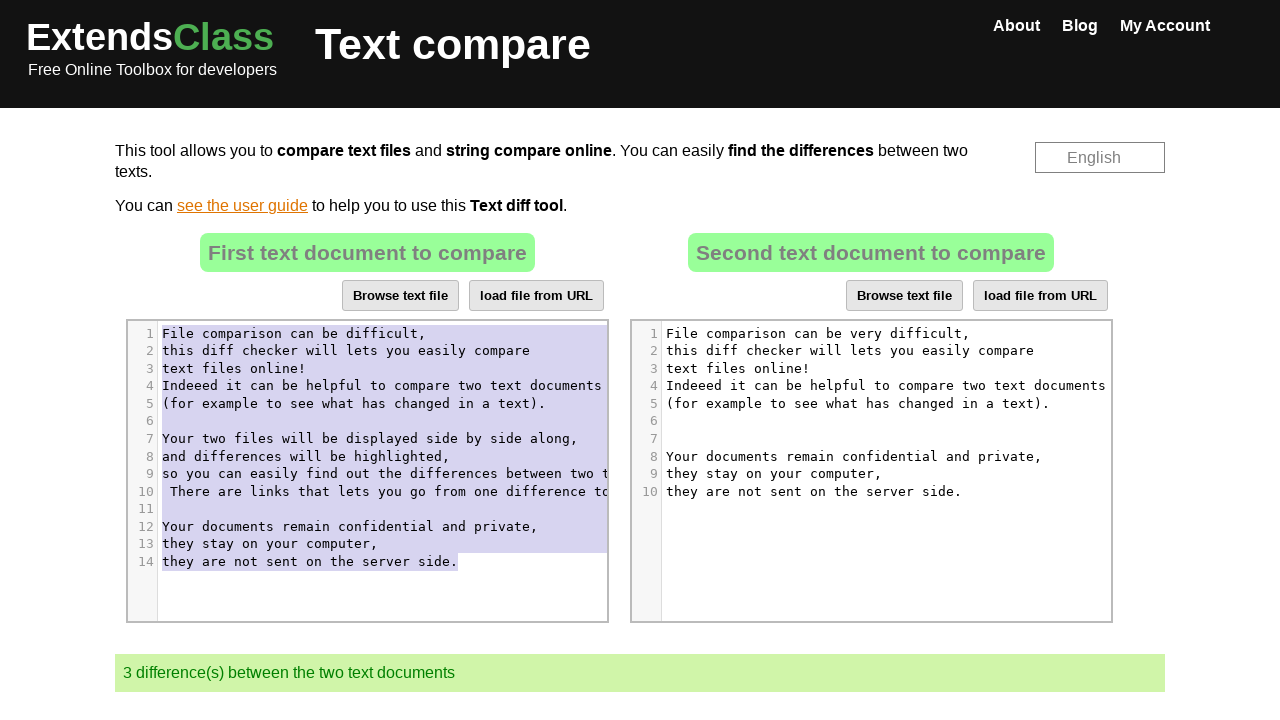

Copied selected text using Ctrl+C
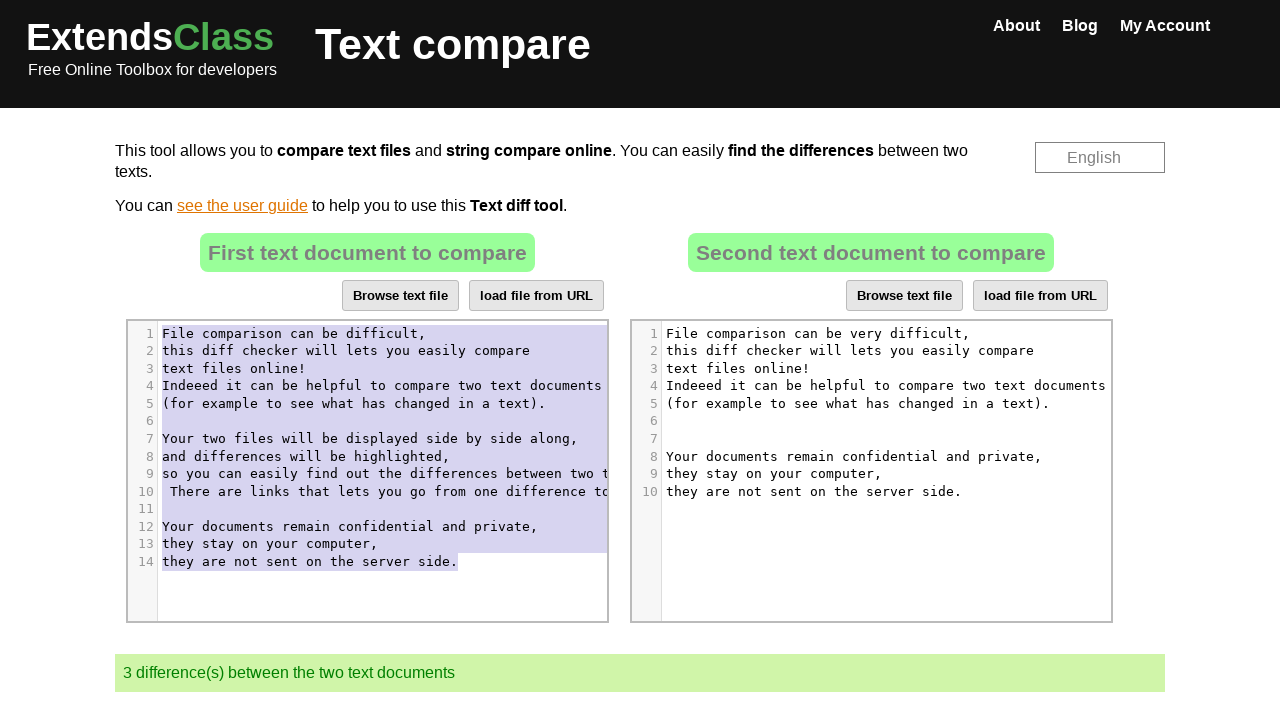

Clicked on destination text area at (883, 421) on xpath=//*[@id="dropZone2"]/div[2]//div[5]/div[6]/pre
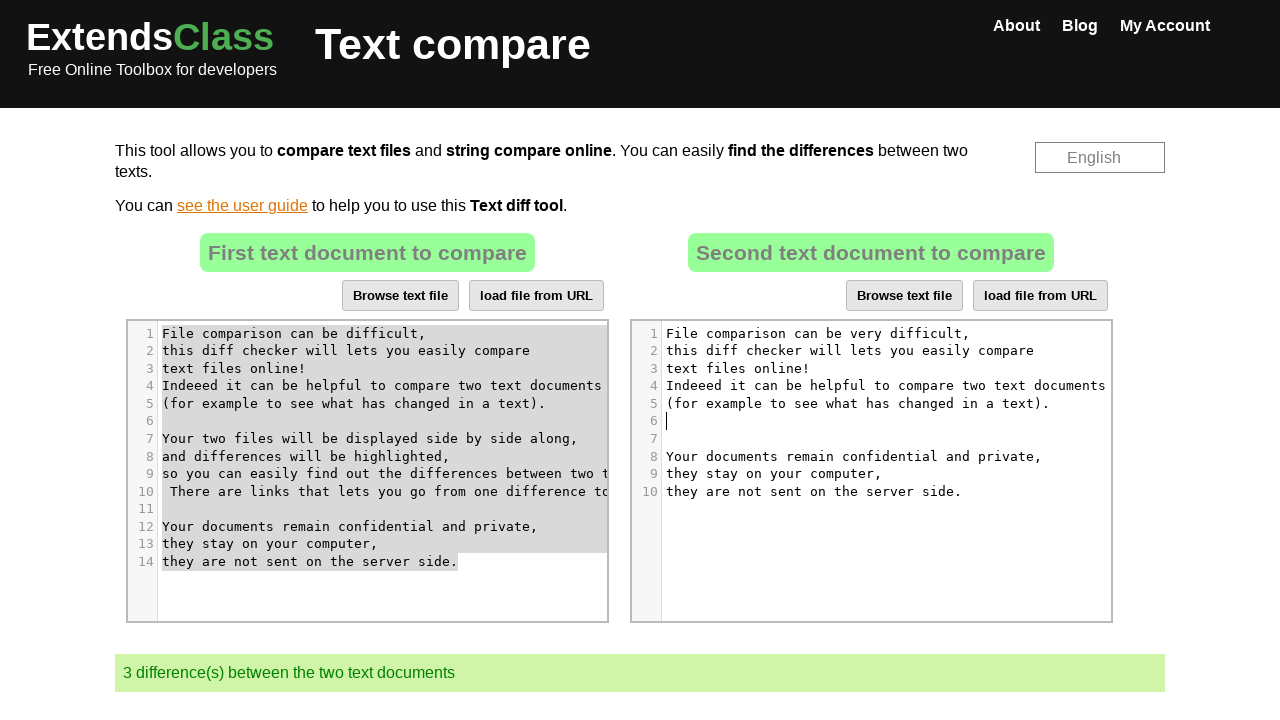

Selected all text in destination editor using Ctrl+A
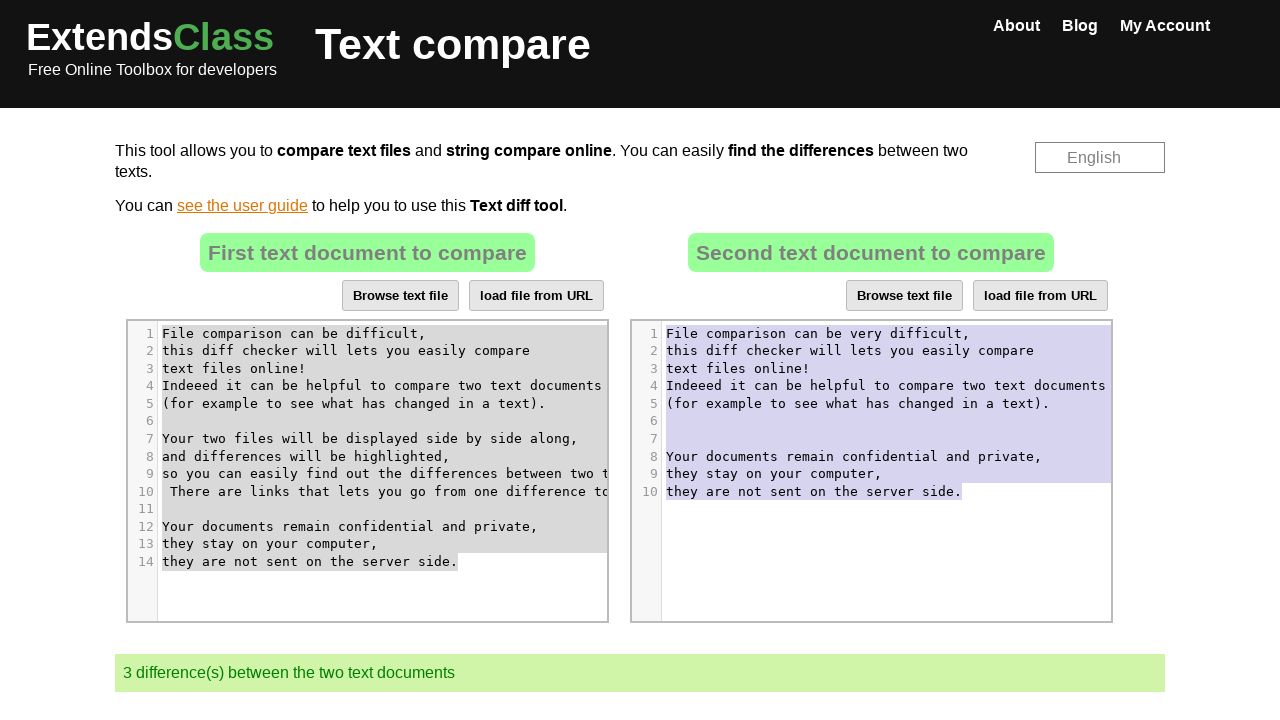

Pasted copied text using Ctrl+V
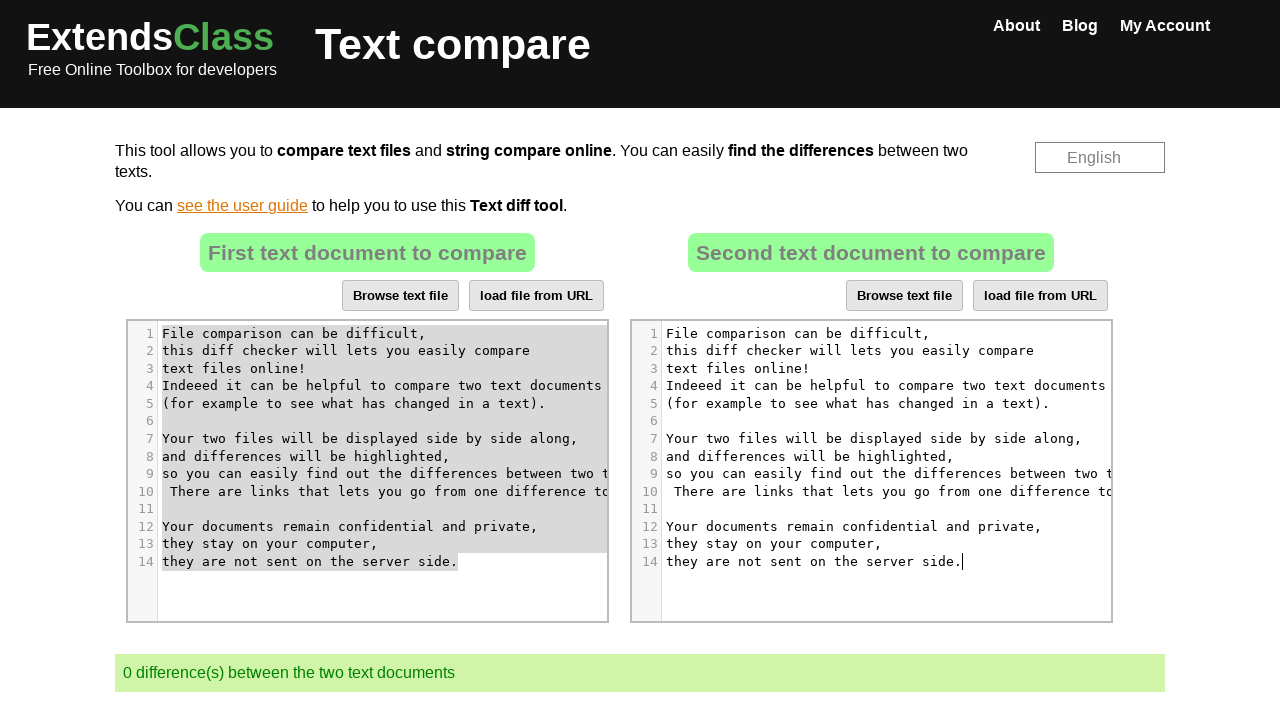

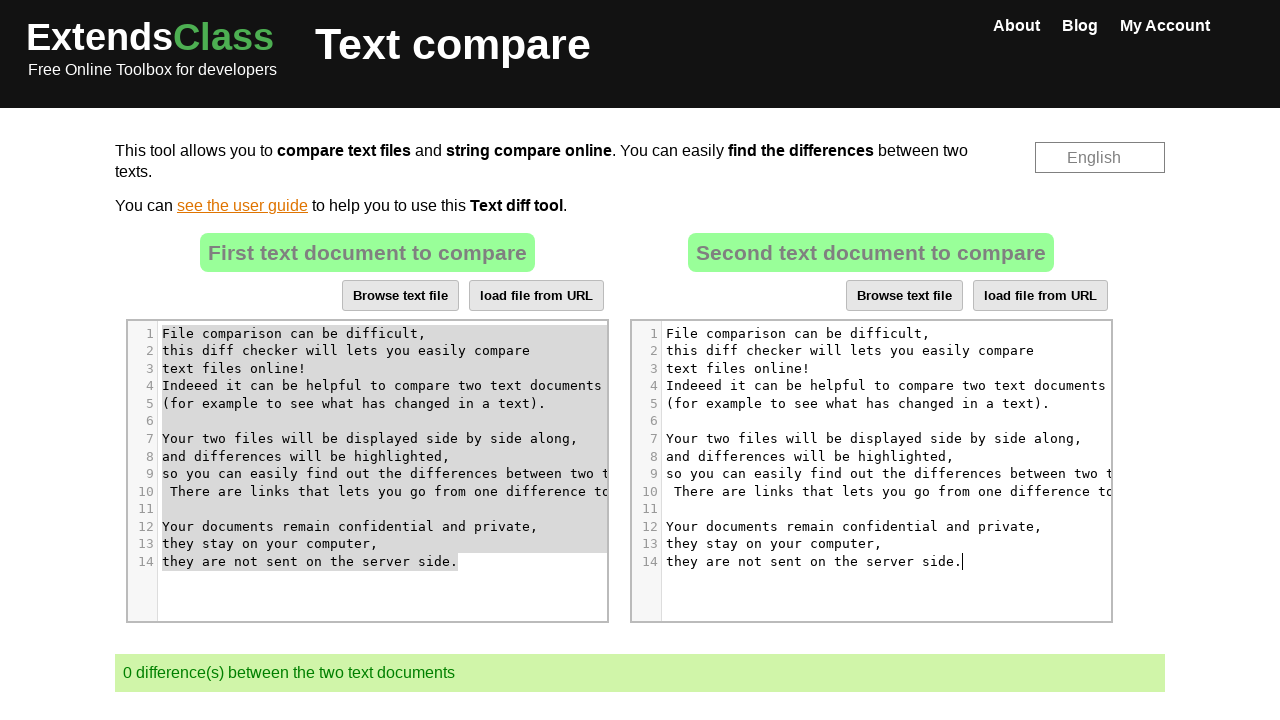